Tests e-commerce basket functionality by adding an item to cart, verifying cart contents and price, then navigating to the basket page to verify subtotal and total amounts

Starting URL: https://practice.automationtesting.in/

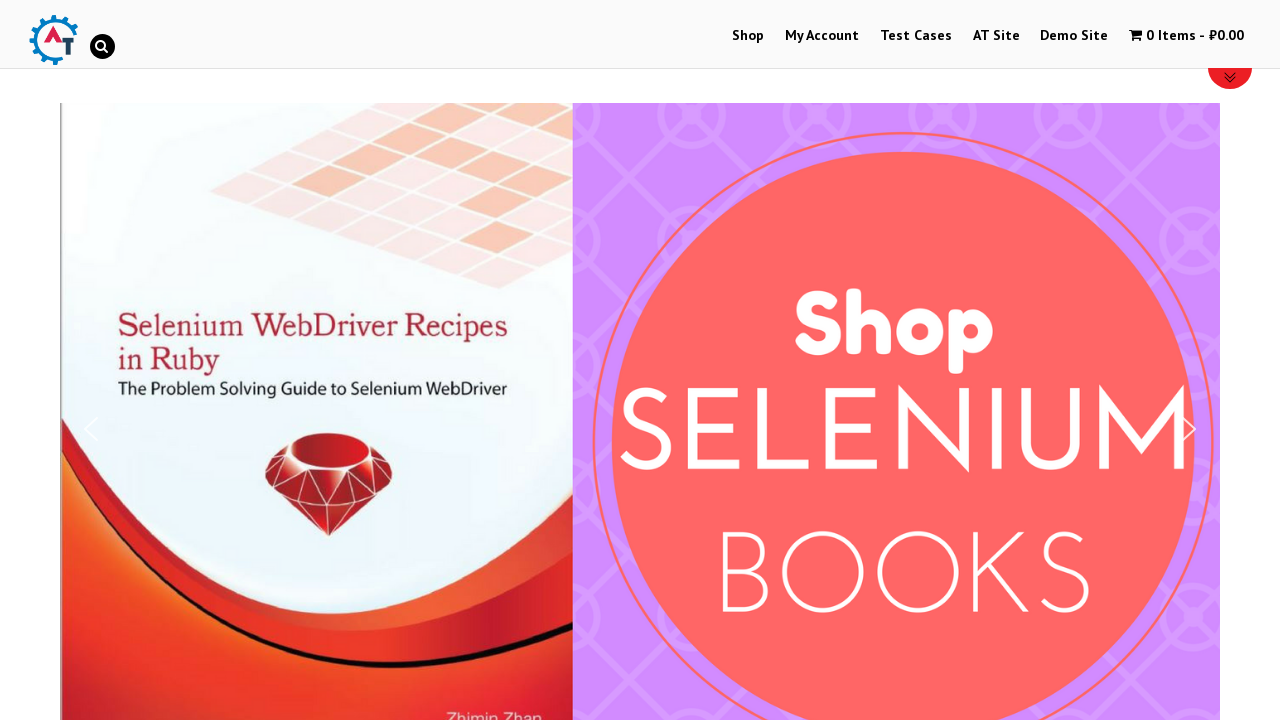

Clicked on Shop menu item at (748, 36) on #menu-item-40
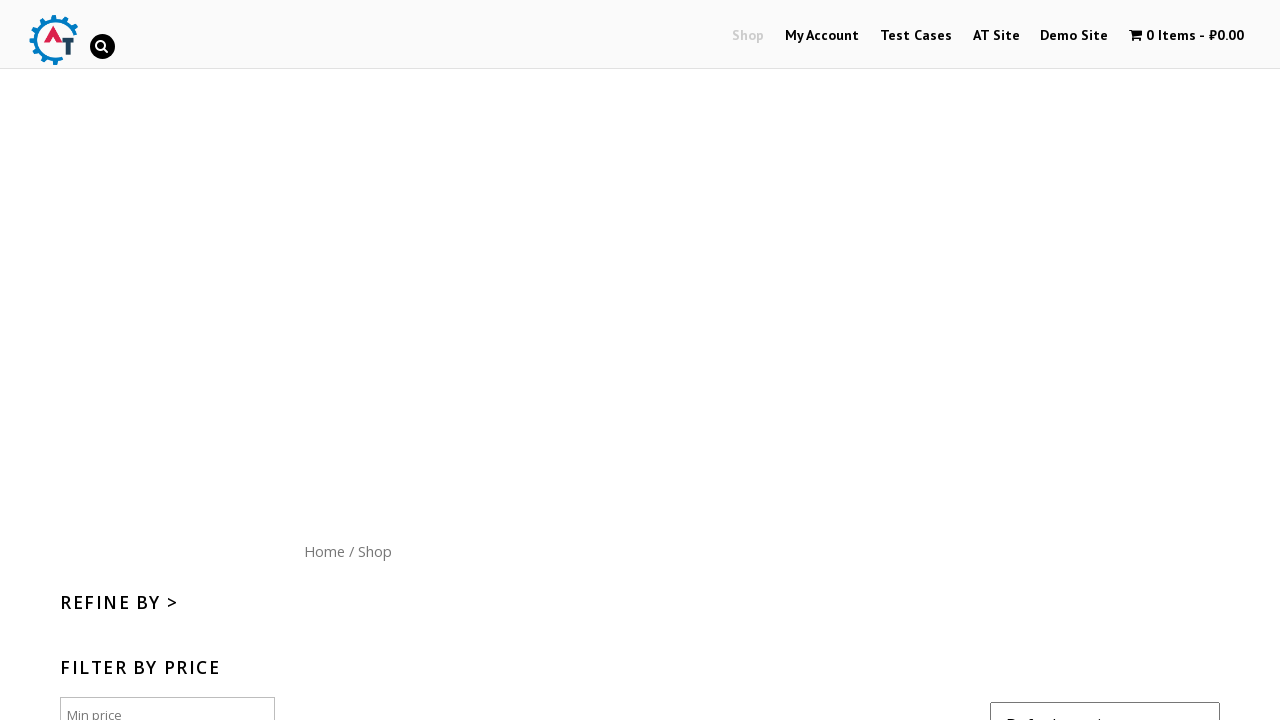

Clicked on basket/cart item to add to cart at (1115, 361) on .post-182 > a[rel]
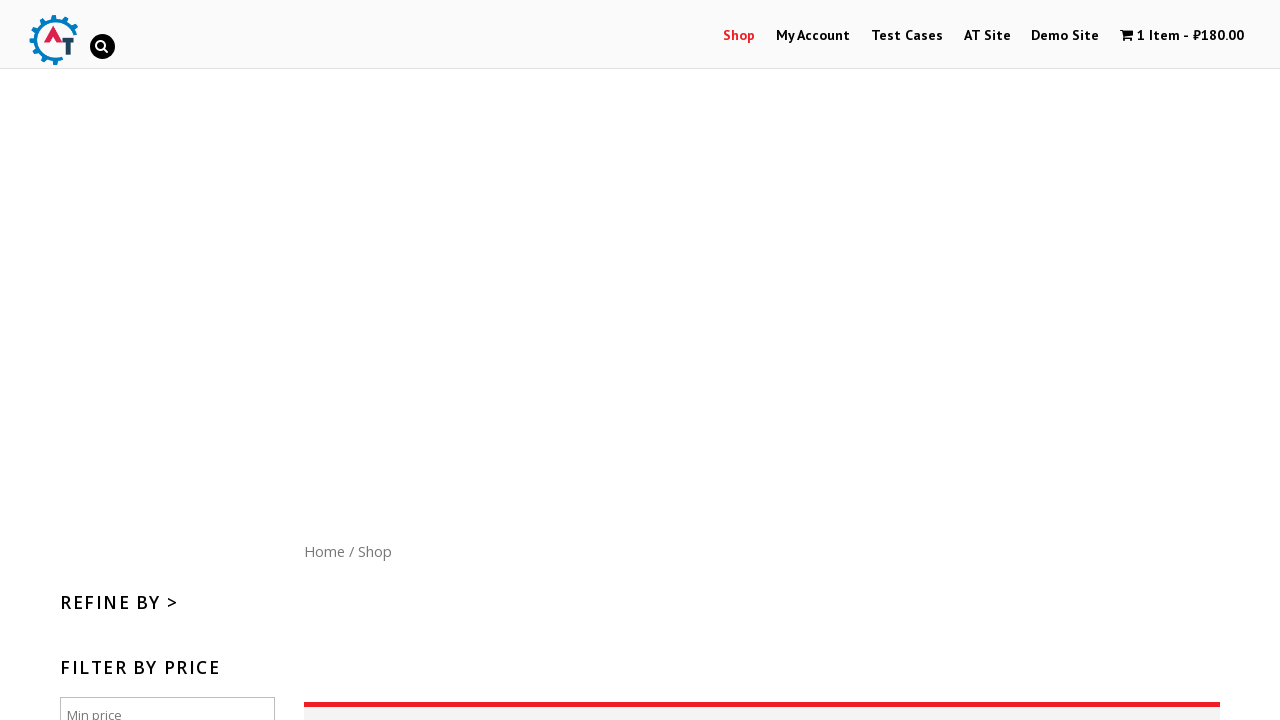

Verified cart contains 1 item
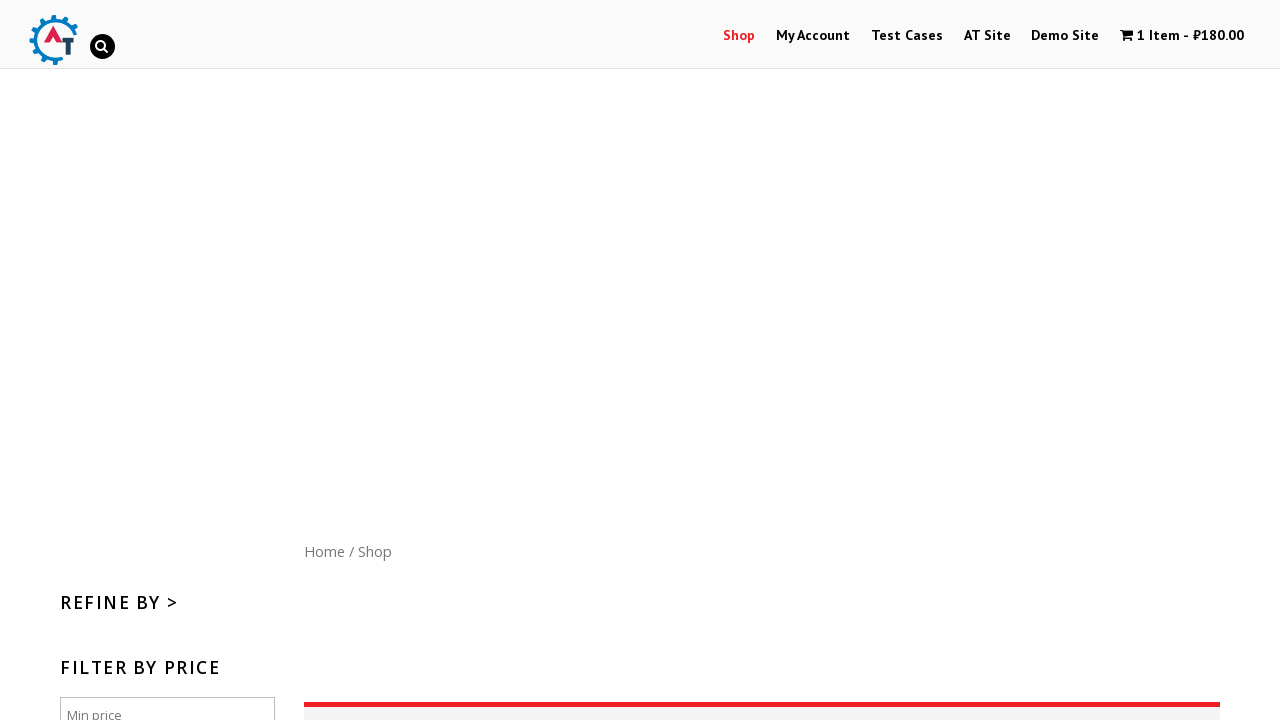

Verified cart price displays ₹180.00
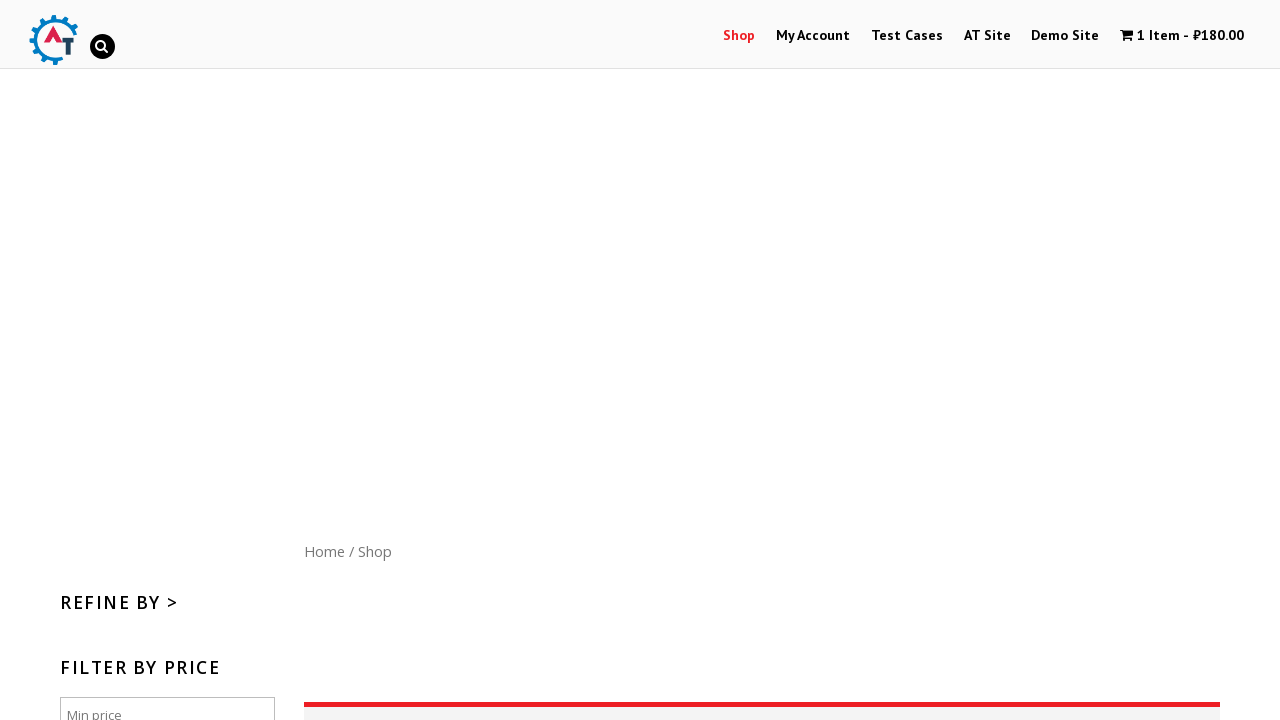

Clicked on cart contents to navigate to basket page at (1182, 36) on .wpmenucart-contents
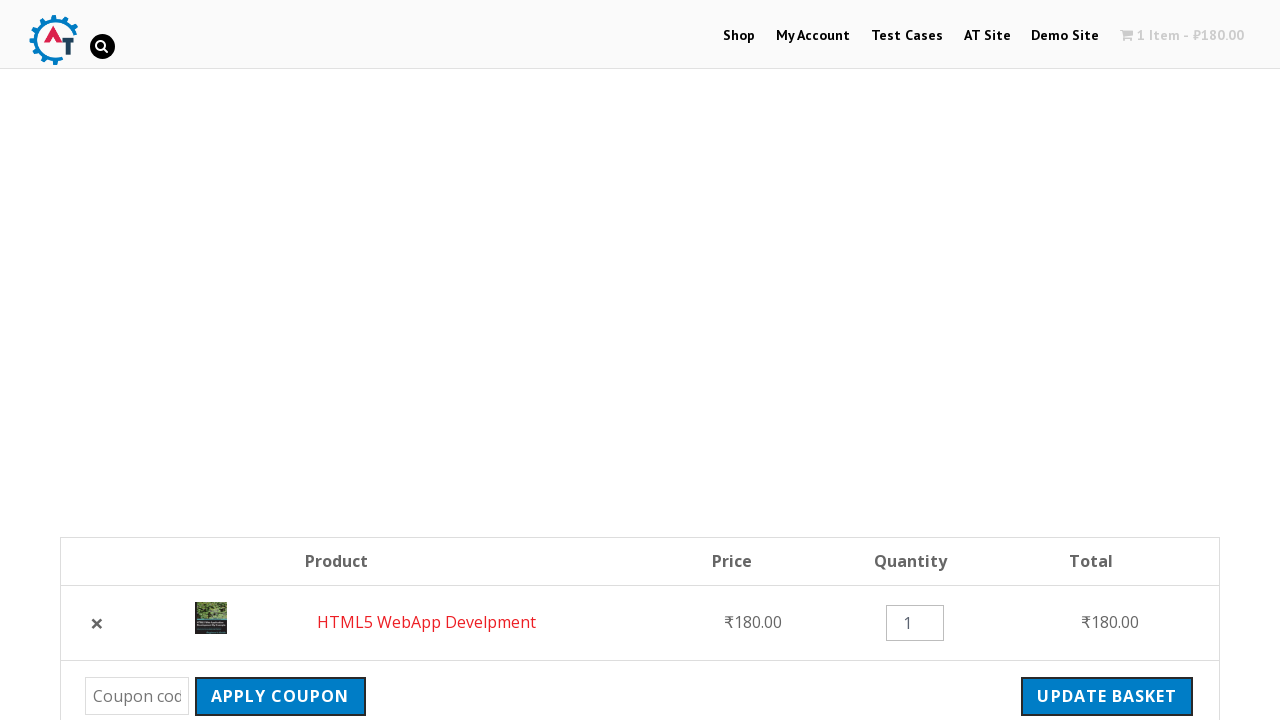

Verified subtotal amount is ₹180.00
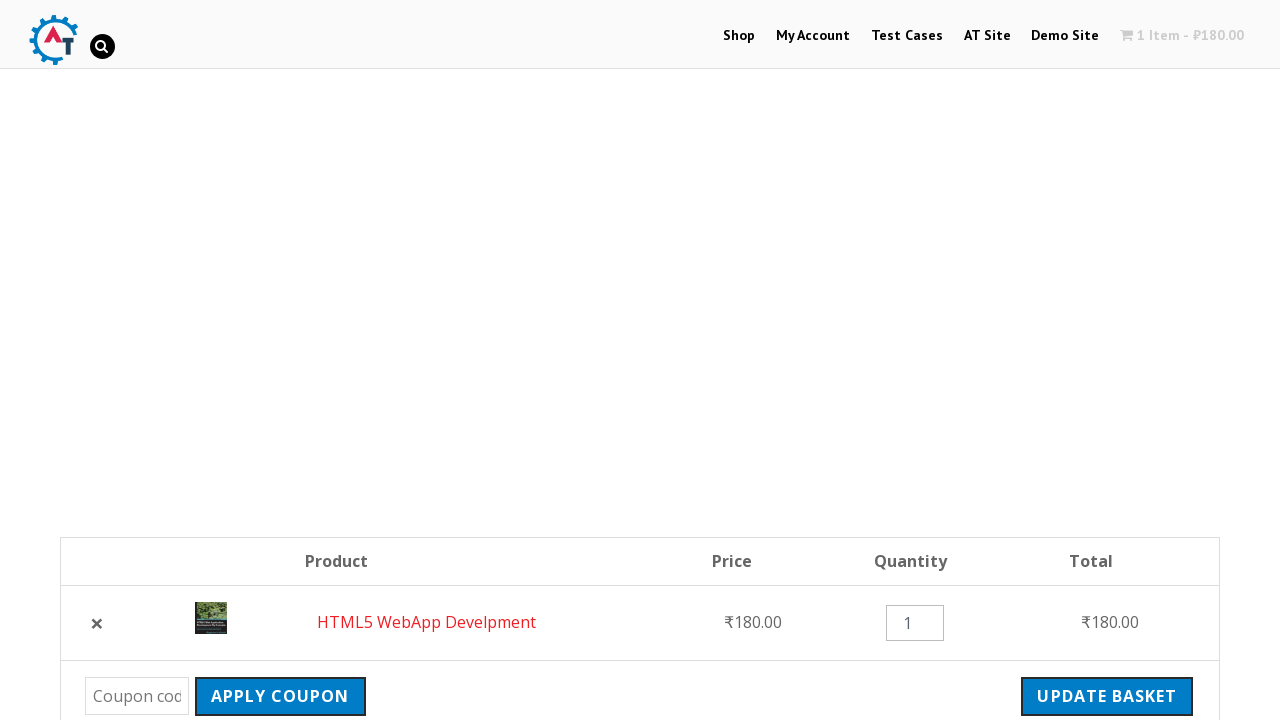

Verified total amount is ₹183.60
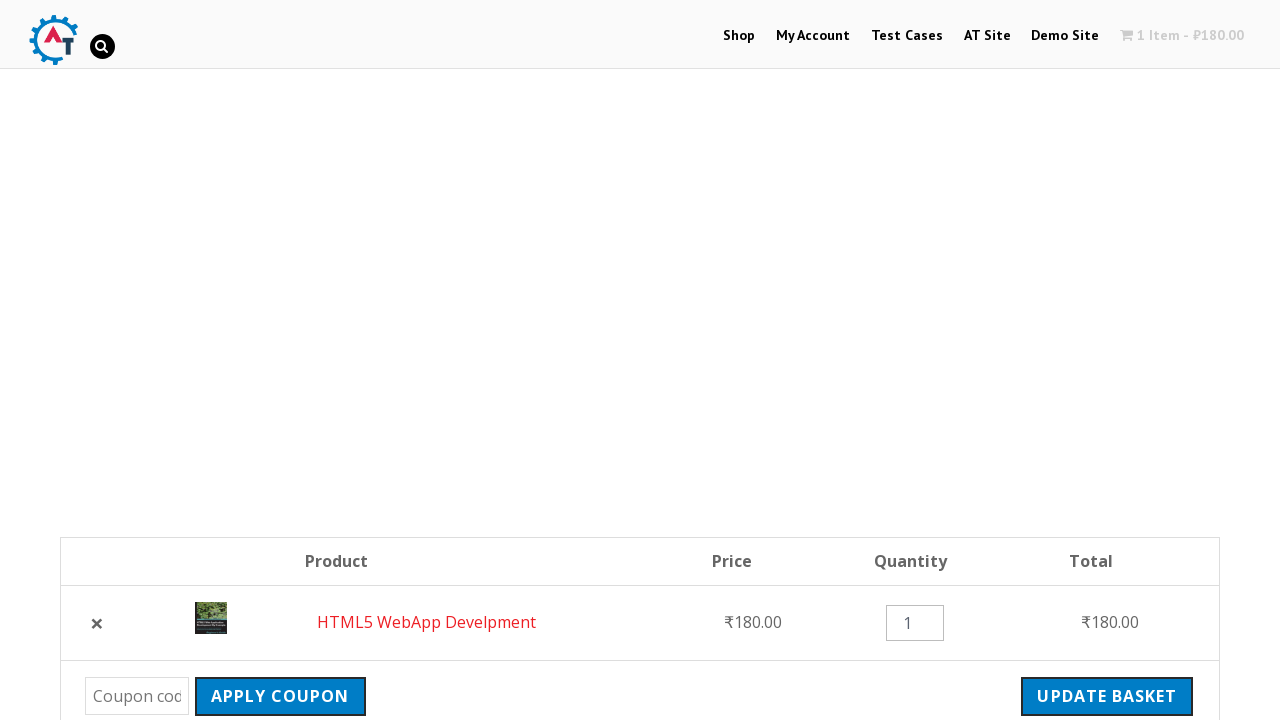

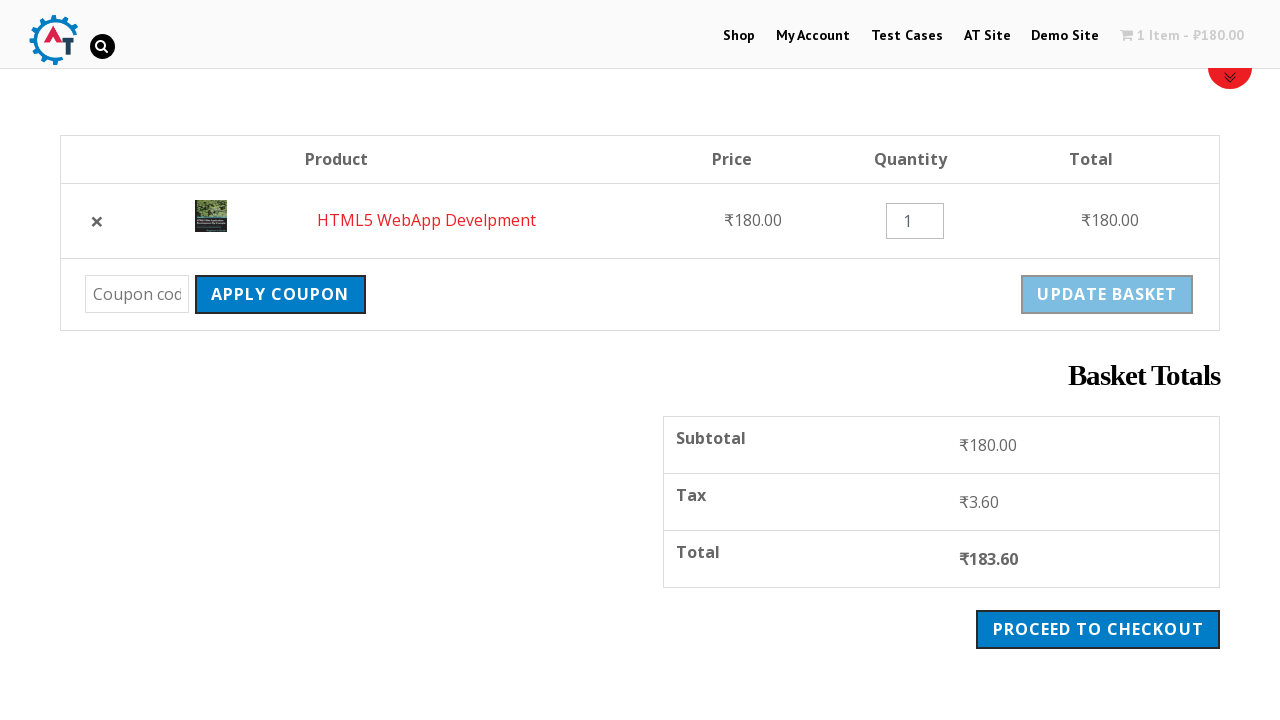